Tests filling a text field on the omayo blog demo page and verifying the entered value

Starting URL: https://omayo.blogspot.com

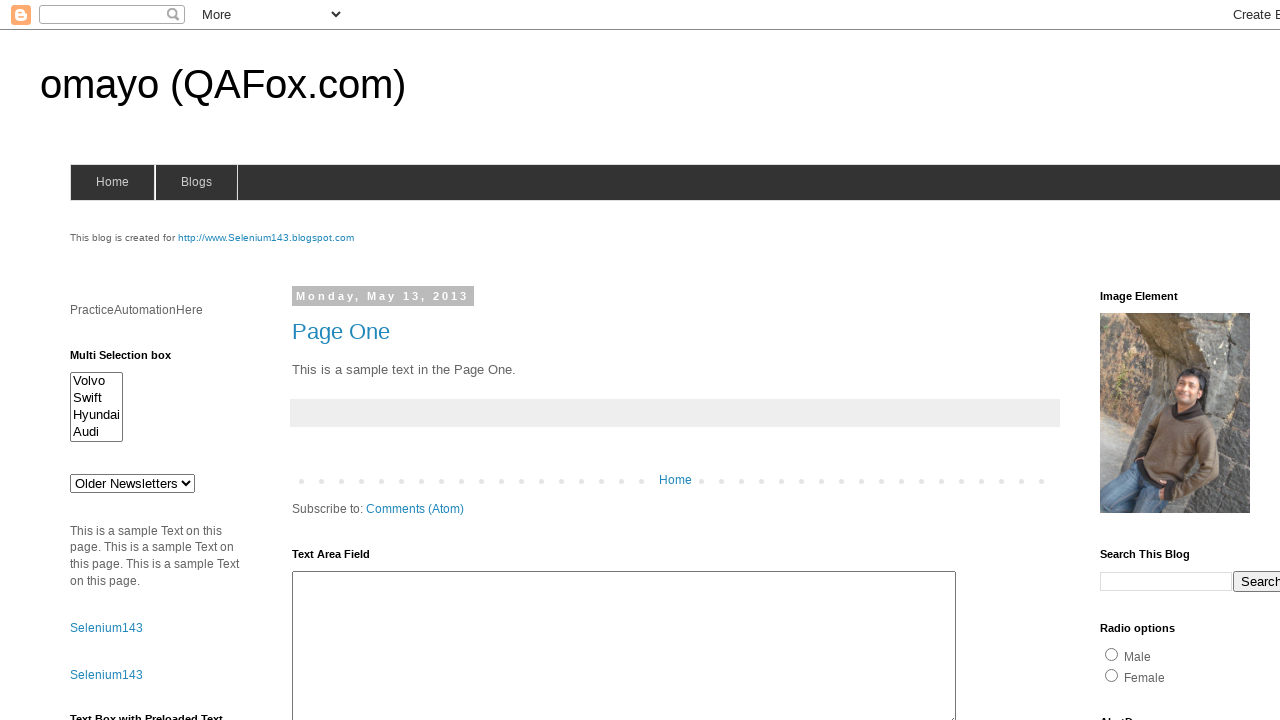

Located and cleared the text box field on #textbox1
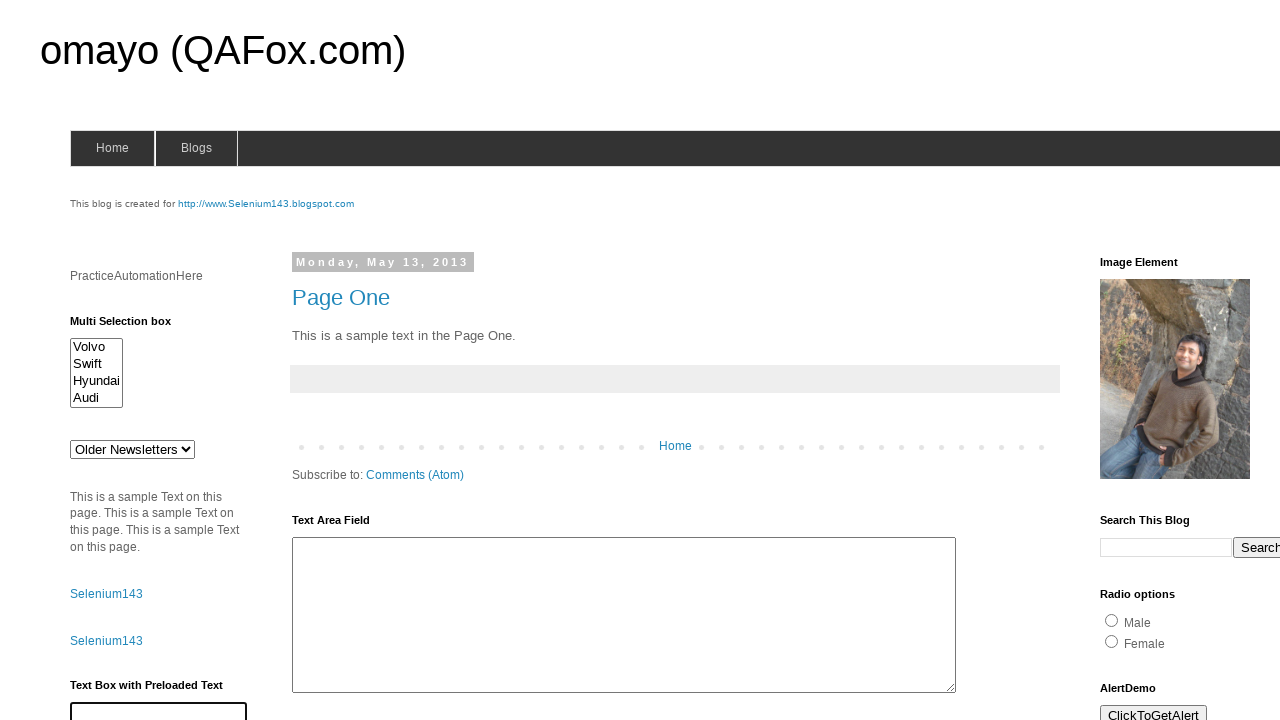

Filled text box with 'Selenium Test' on #textbox1
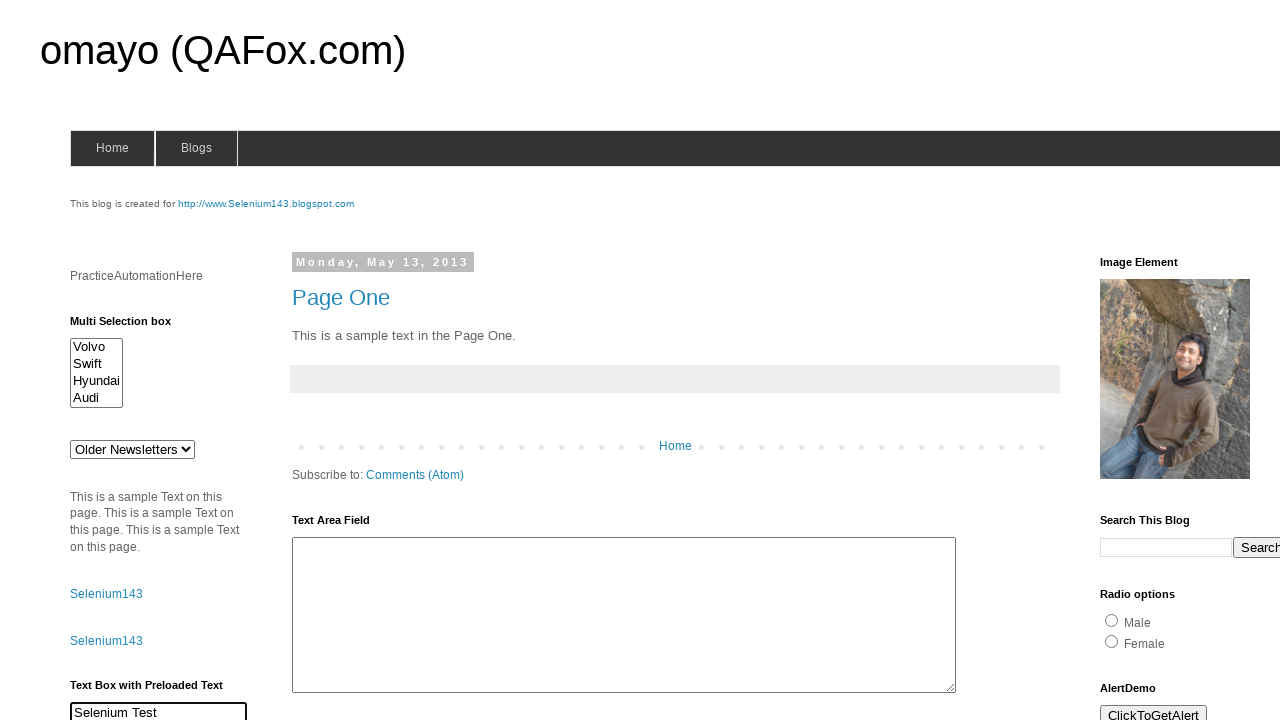

Verified that text box contains 'Selenium Test'
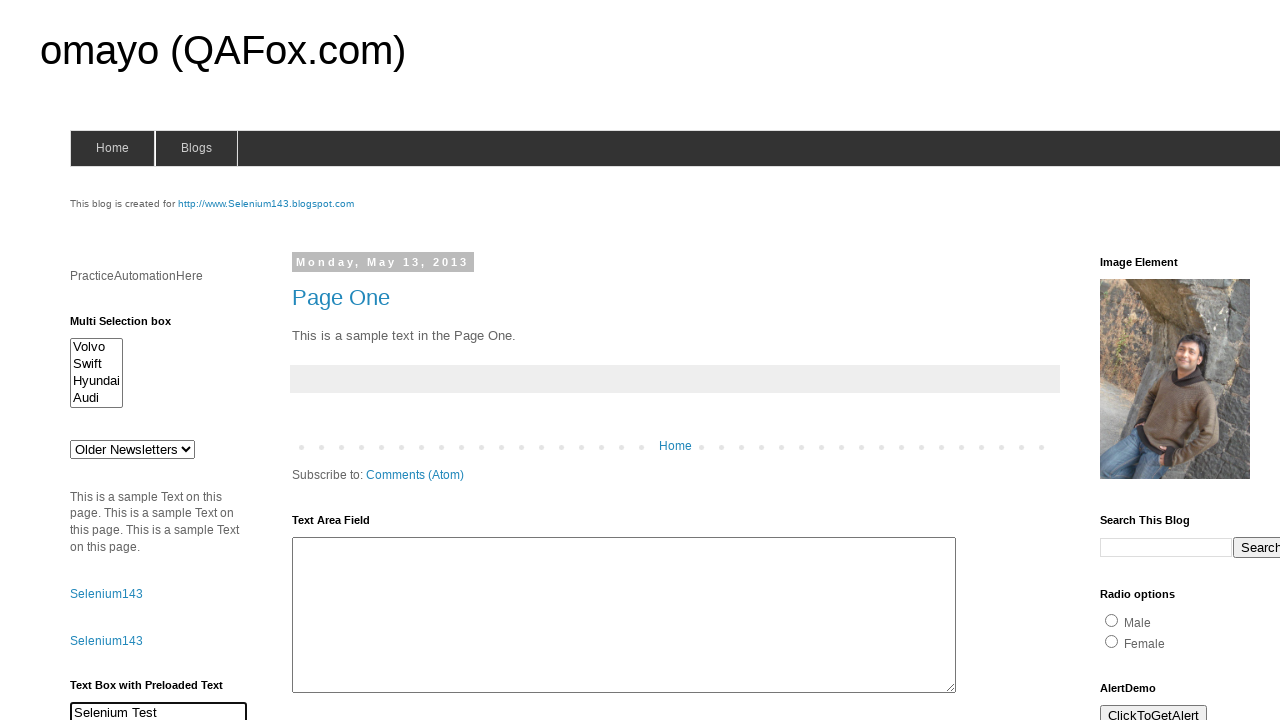

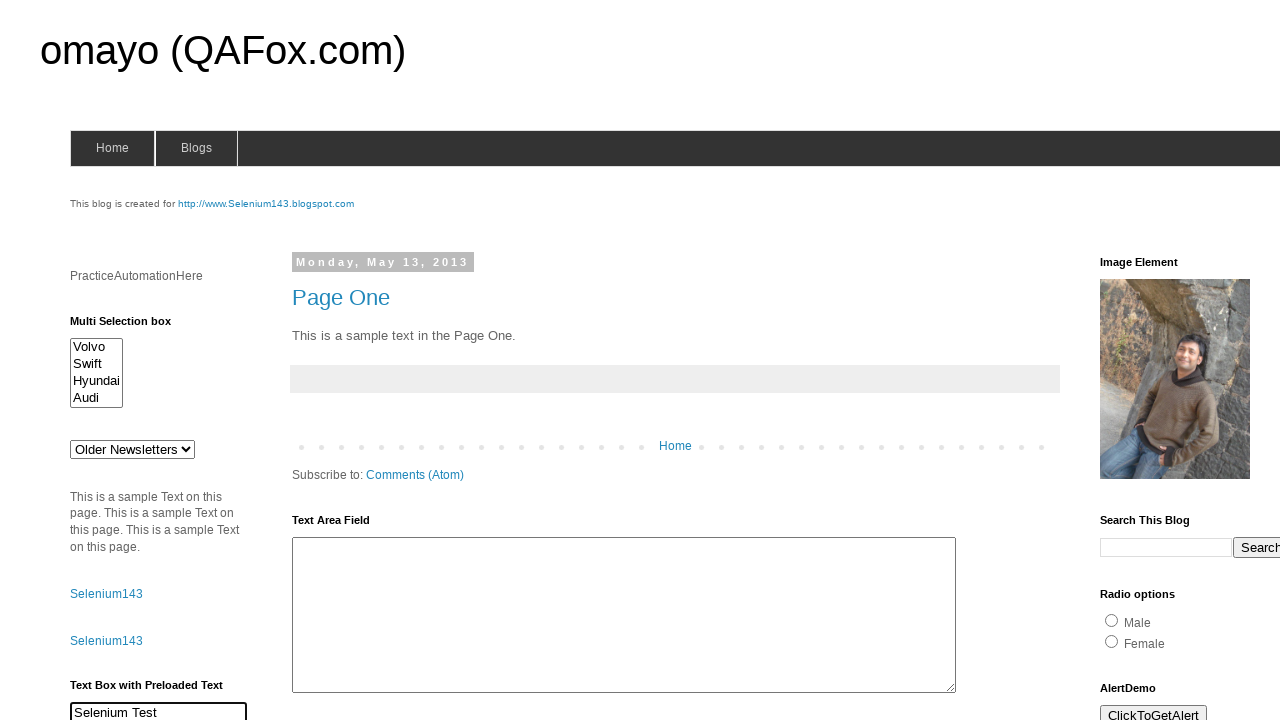